Fills out a bank registration form with personal details including name, title, gender, employment status, username, email, and password

Starting URL: https://uibank.uipath.com/register-account

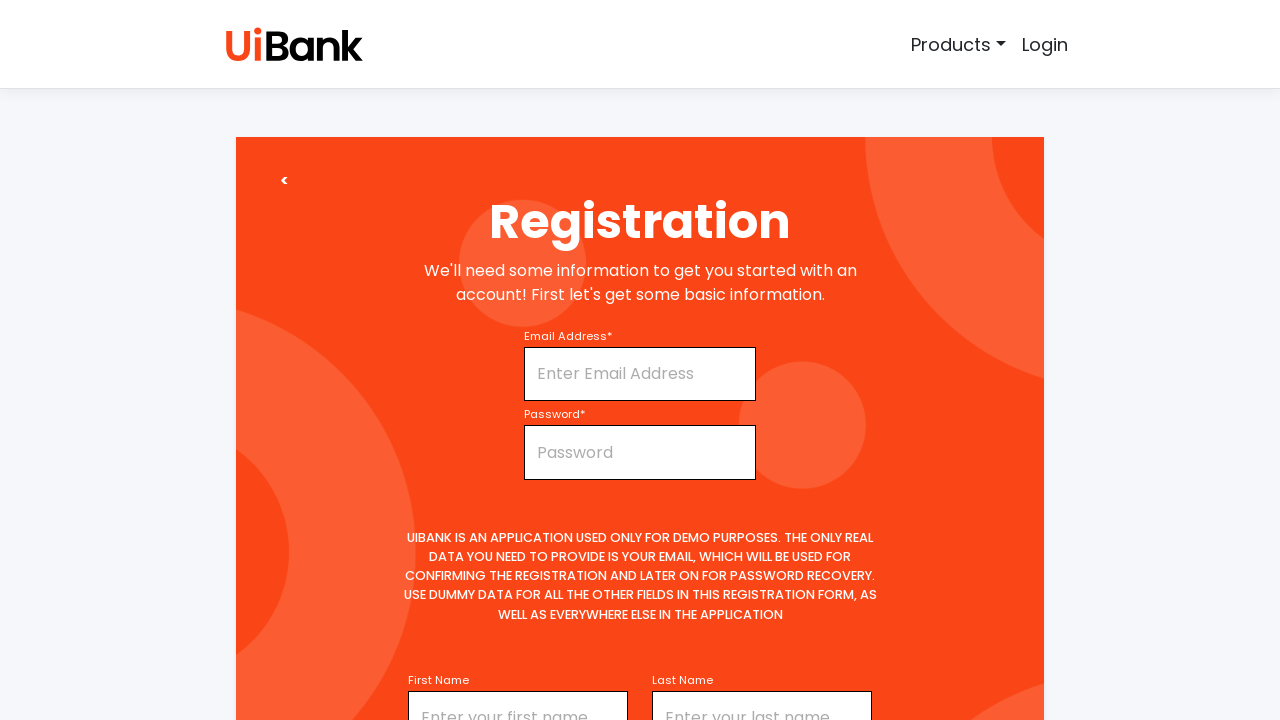

Filled first name field with 'DHARUN' on #firstName
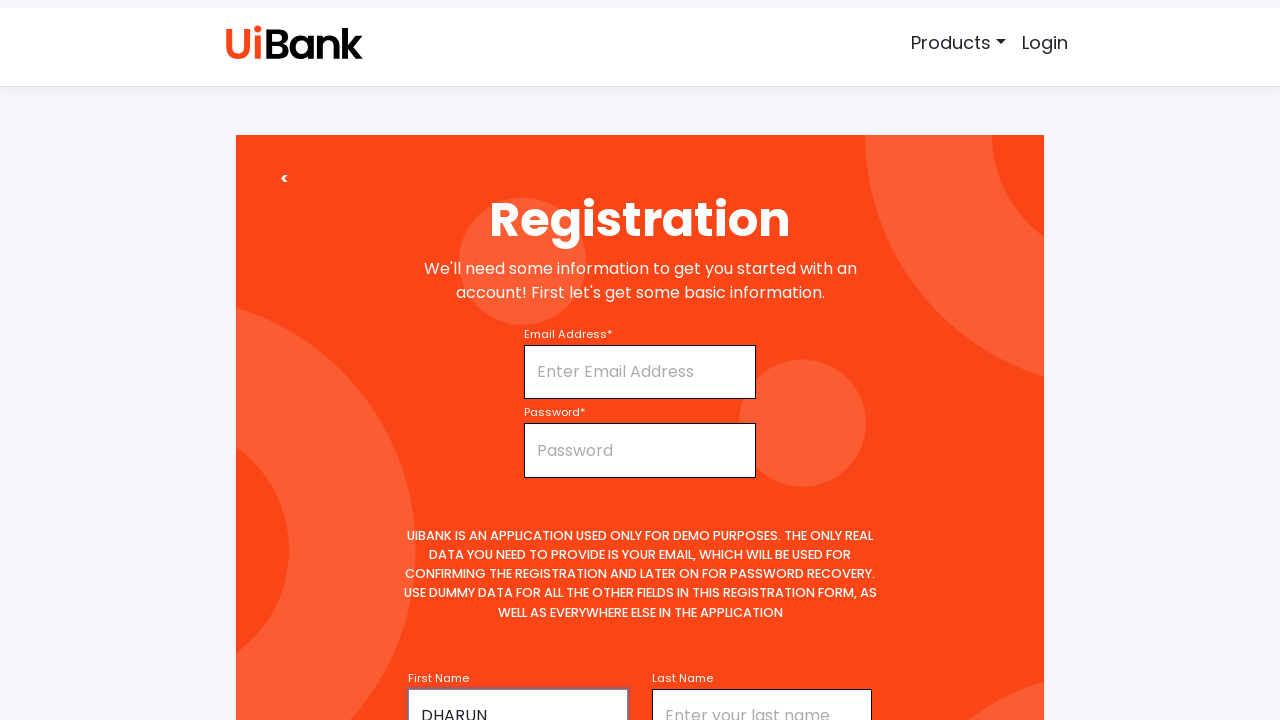

Selected 'Mr' from title dropdown on #title
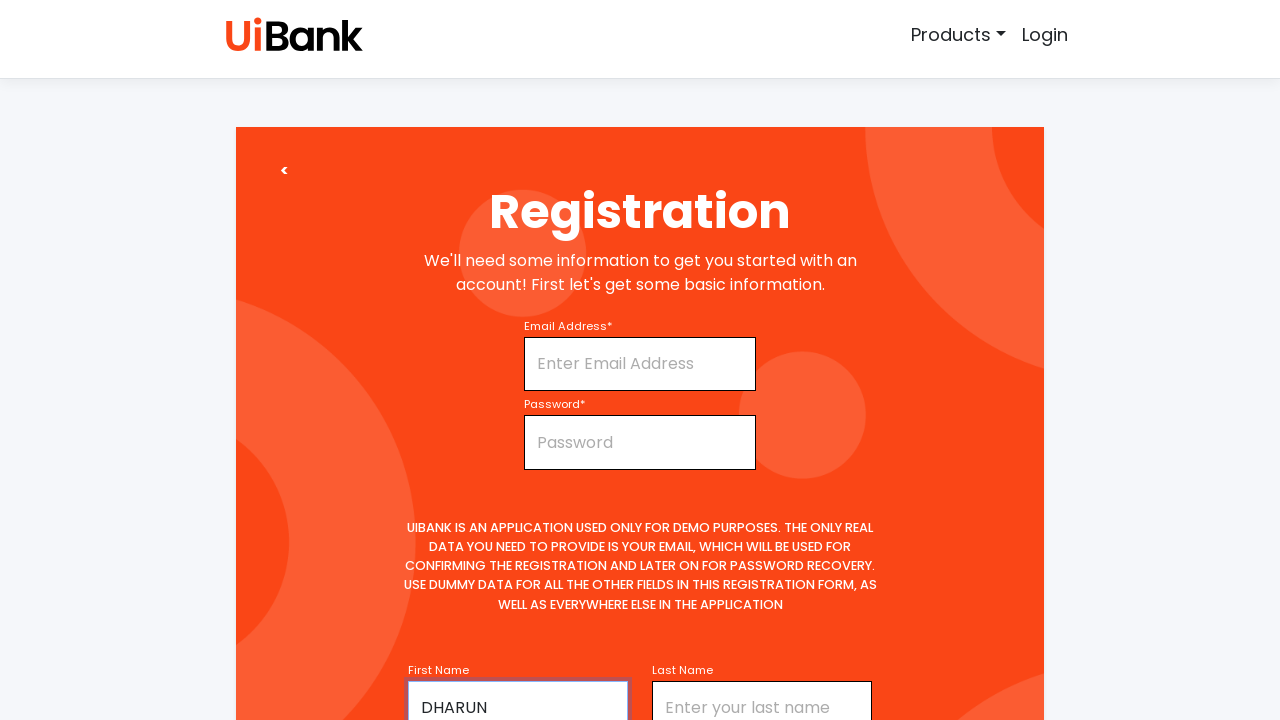

Filled middle name field with 'D' on #middleName
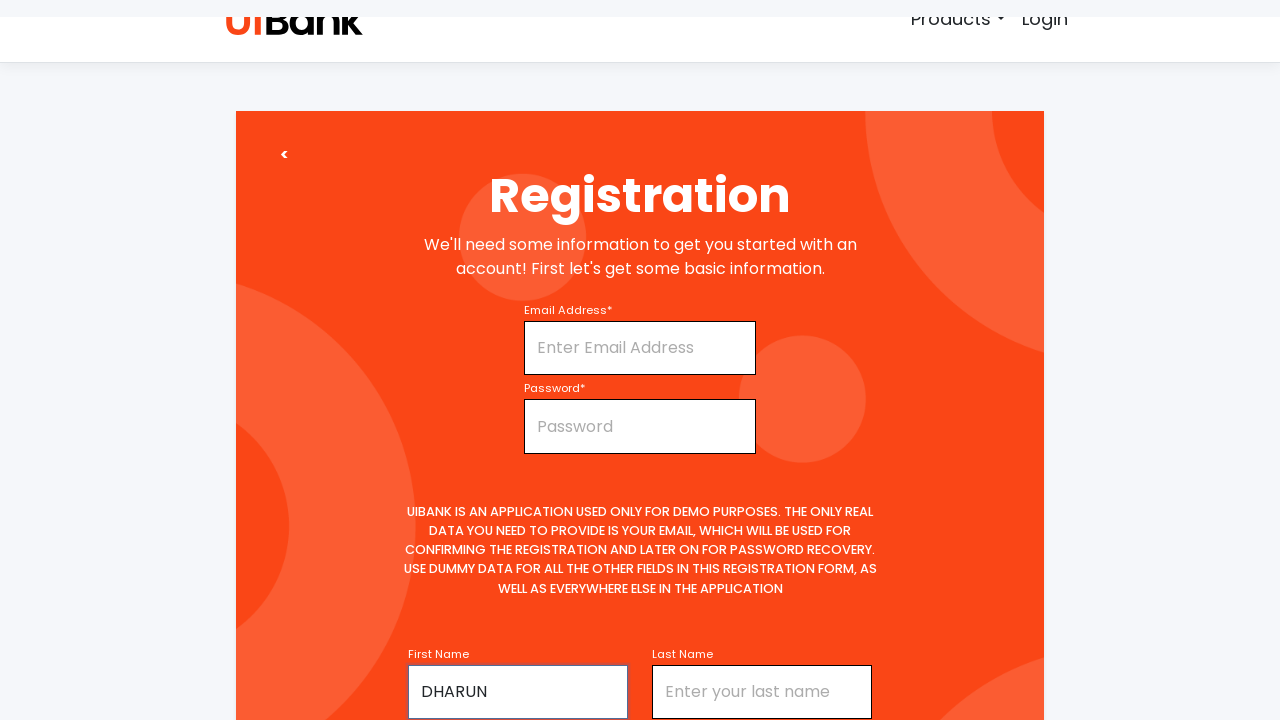

Filled last name field with 'DHAKSHINAMOORTHY' on #lastName
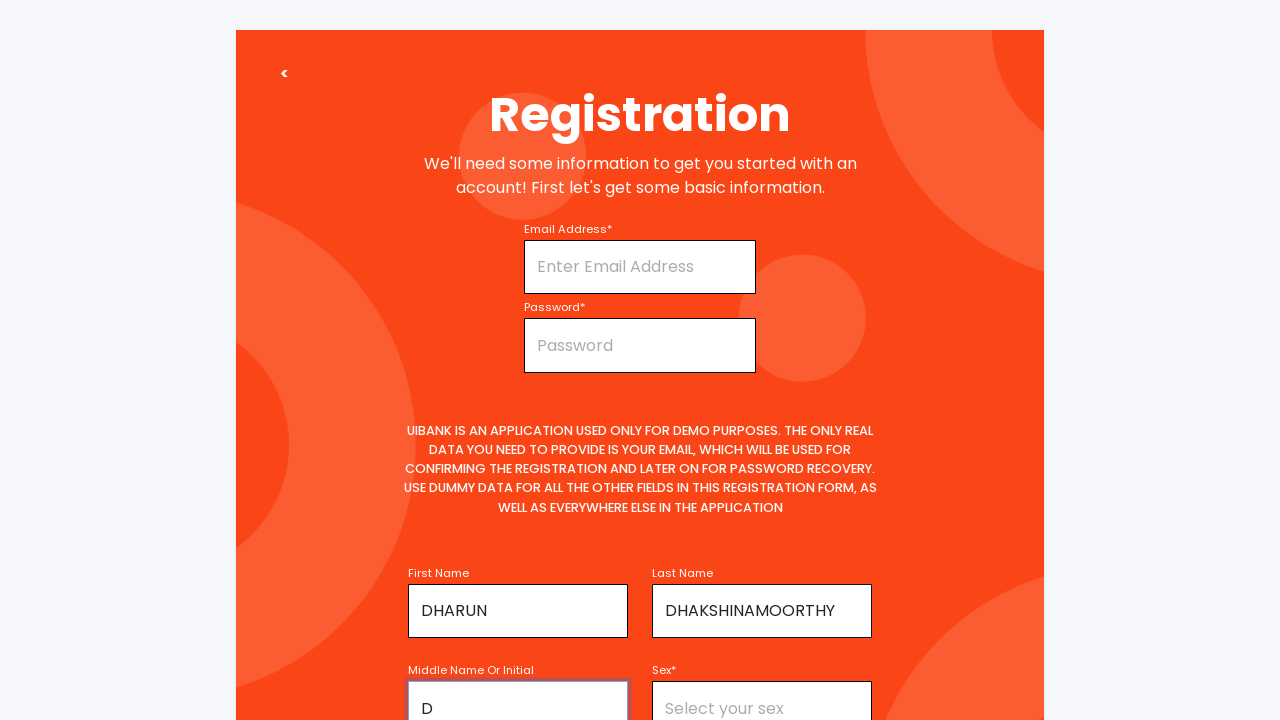

Selected 'Male' from gender dropdown on #sex
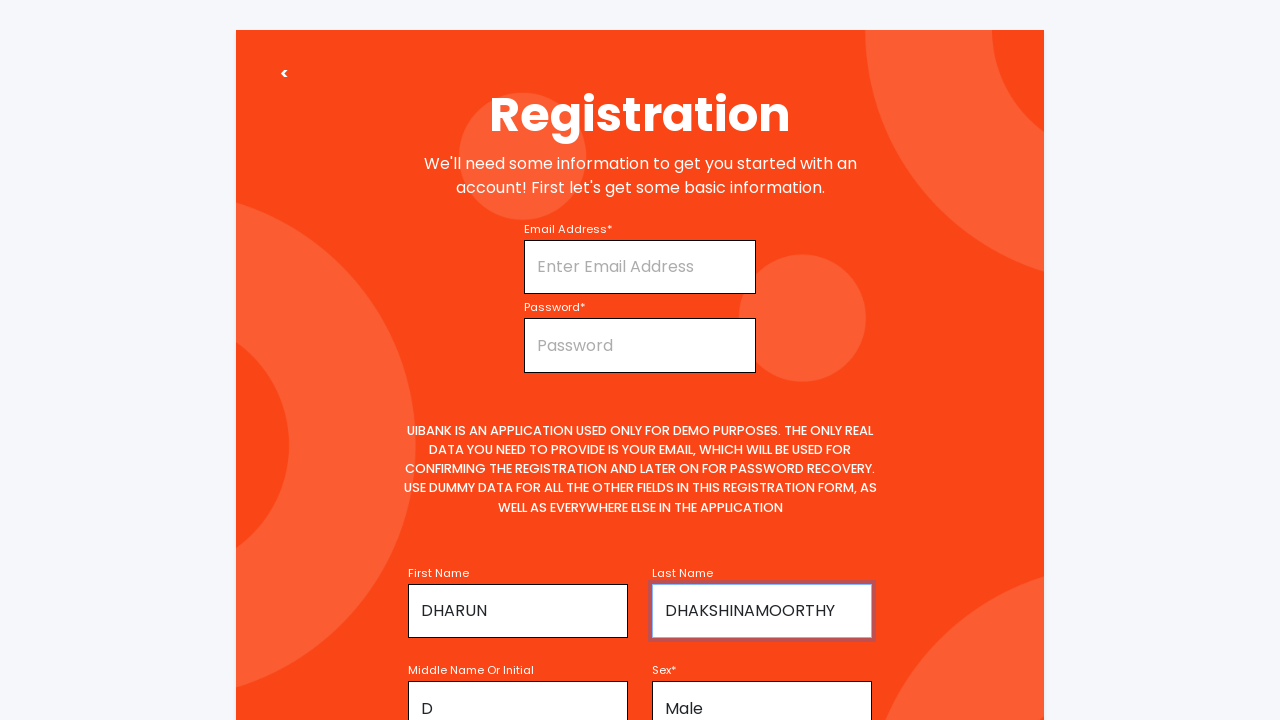

Selected 'Full-time' from employment status dropdown on #employmentStatus
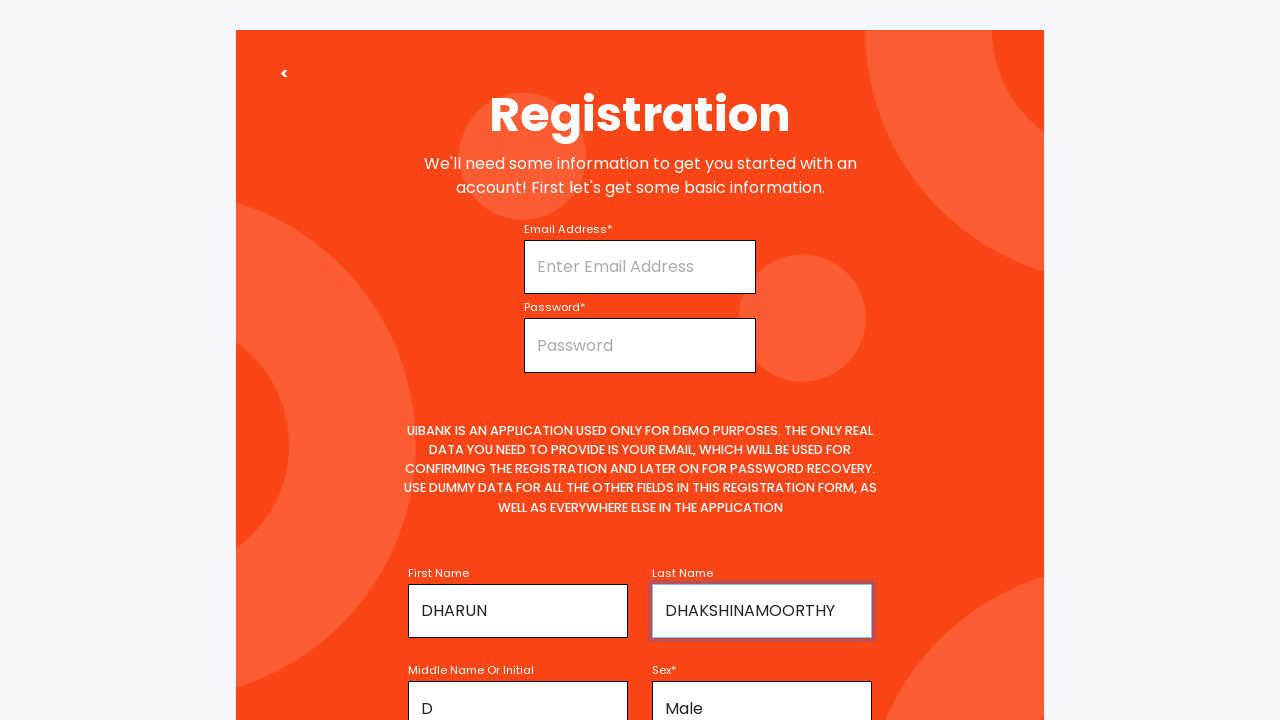

Filled username field with 'DHARUNKUMAR DHAKSHINAMOORTHY' on #username
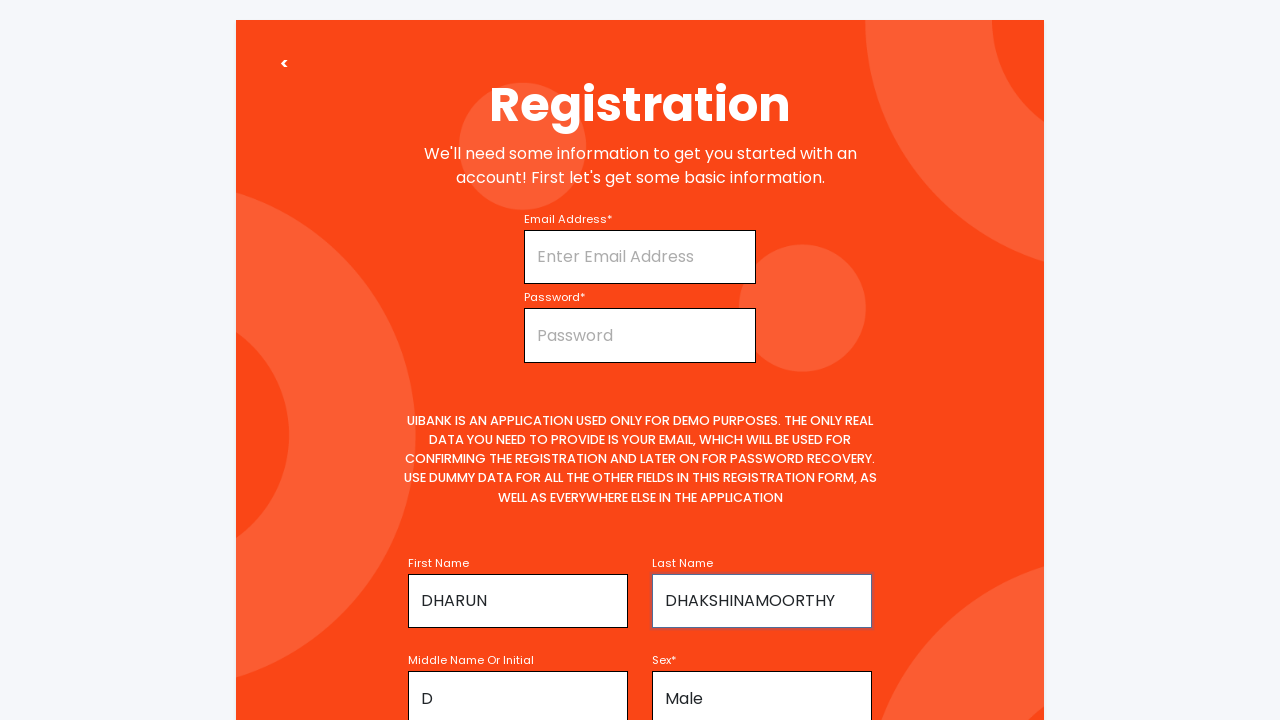

Filled email field with 'dharunkumard422@gmail.com' on #email
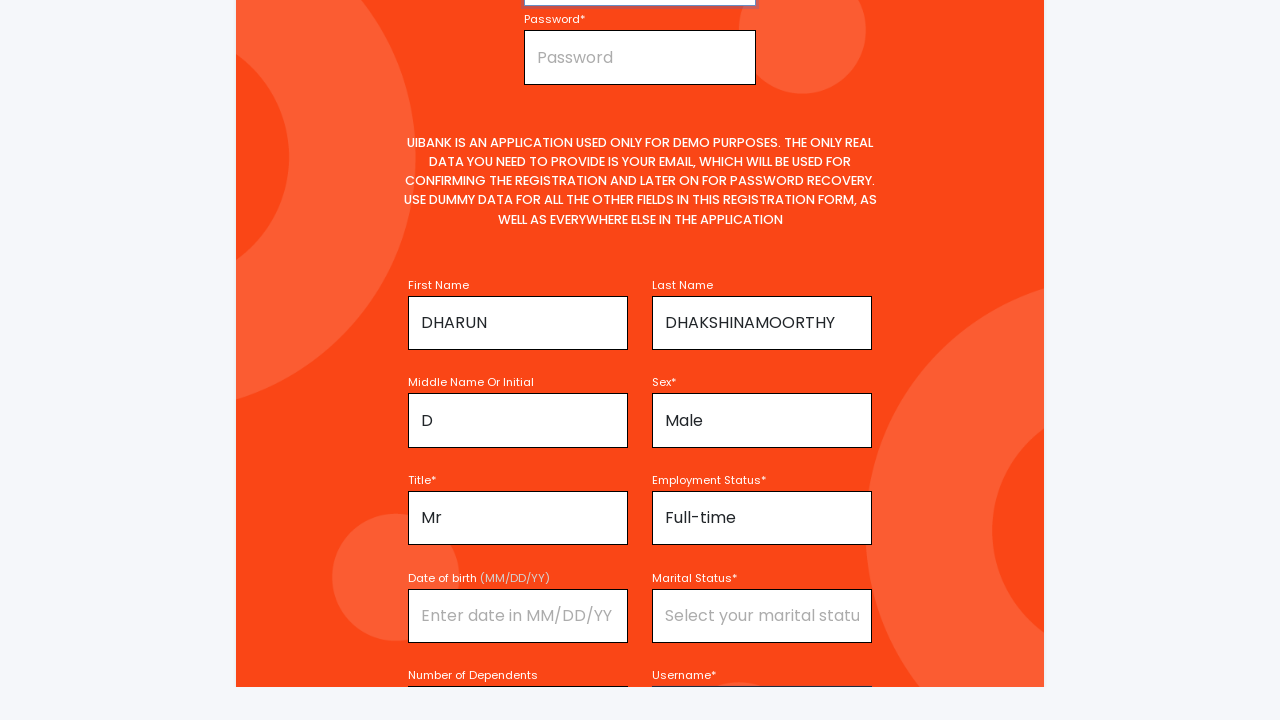

Filled password field with '123123' on #password
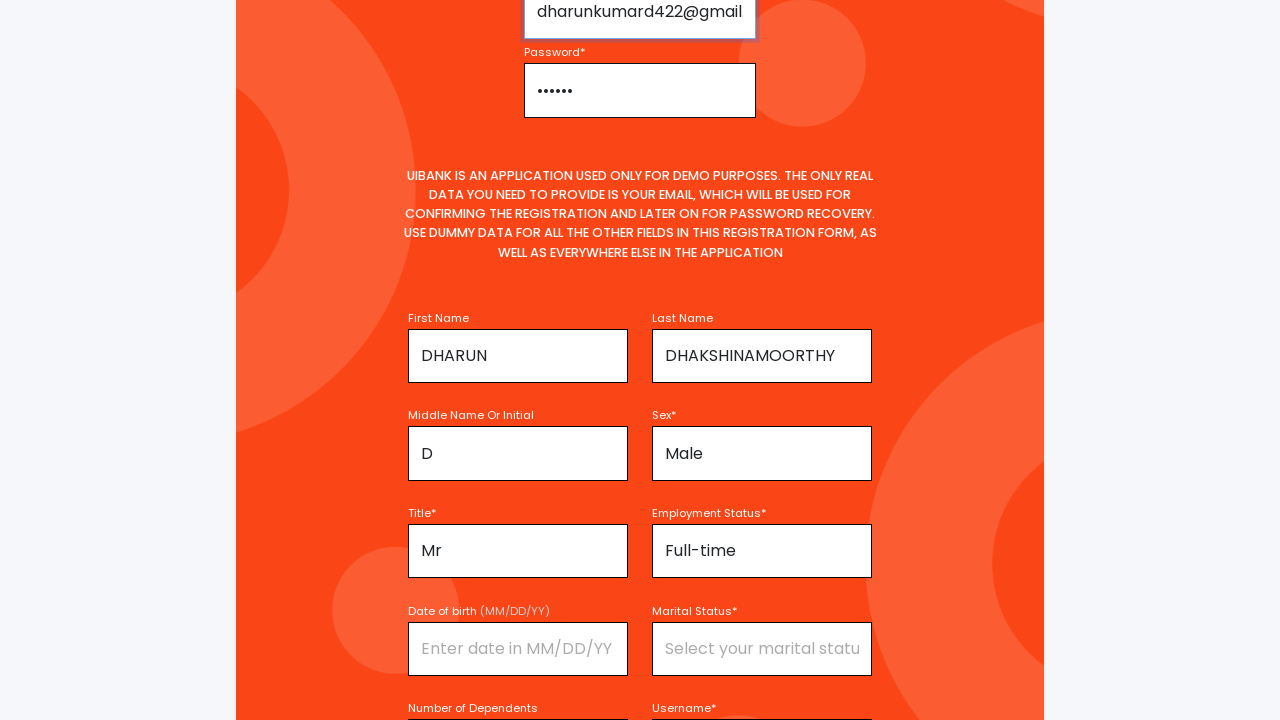

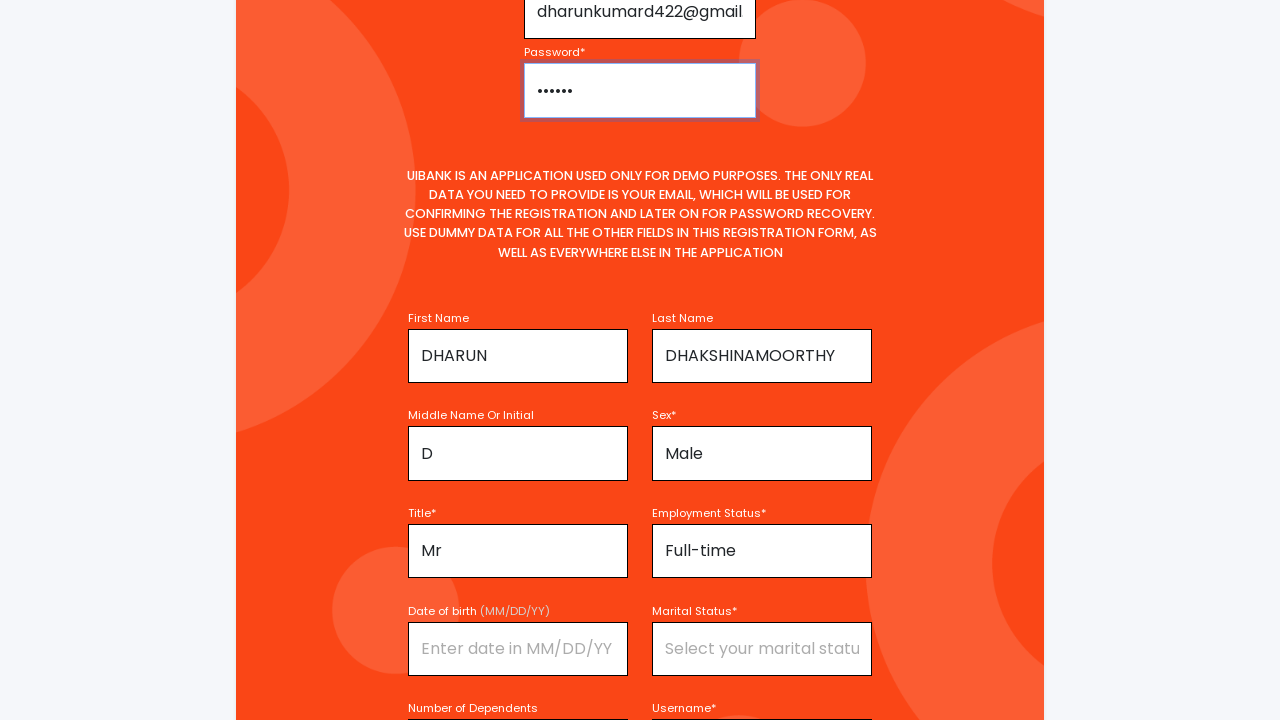